Tests multiple window handling by clicking a link to open a new window, switching between windows, and verifying content in both windows

Starting URL: https://the-internet.herokuapp.com/windows

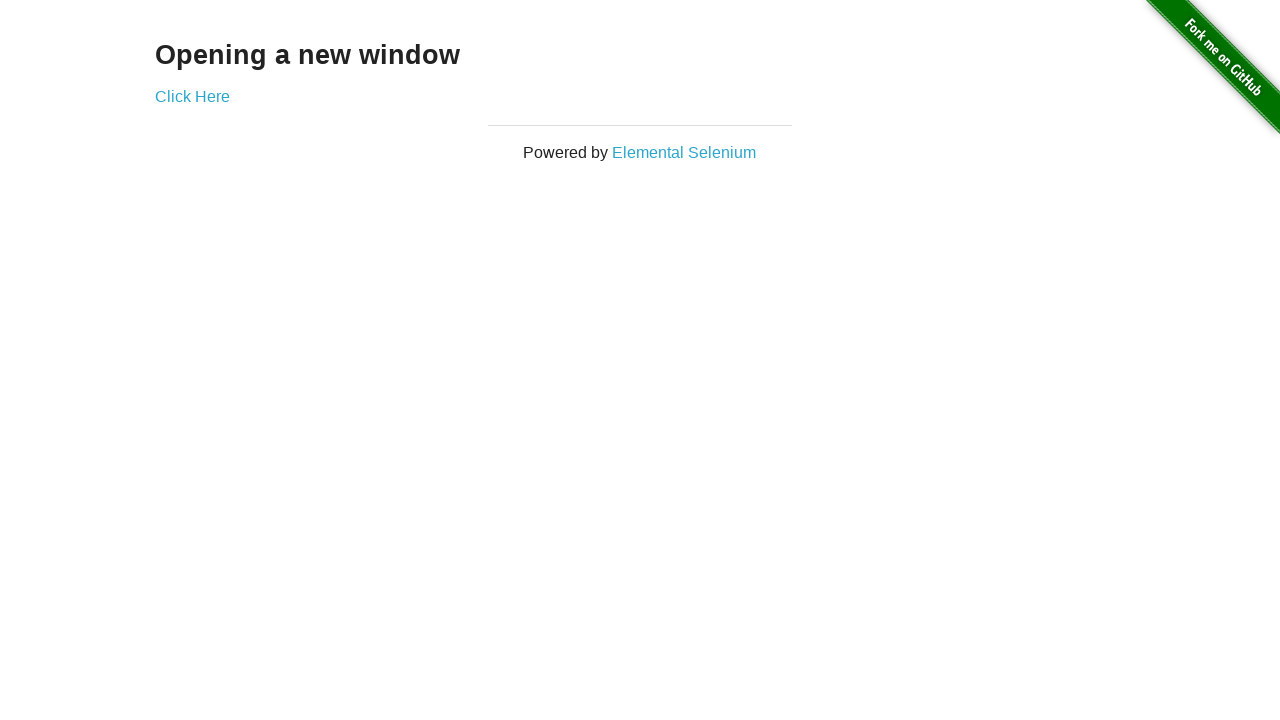

Clicked 'Click Here' link to open new window at (192, 96) on xpath=//a[contains(text(),'Click Here')]
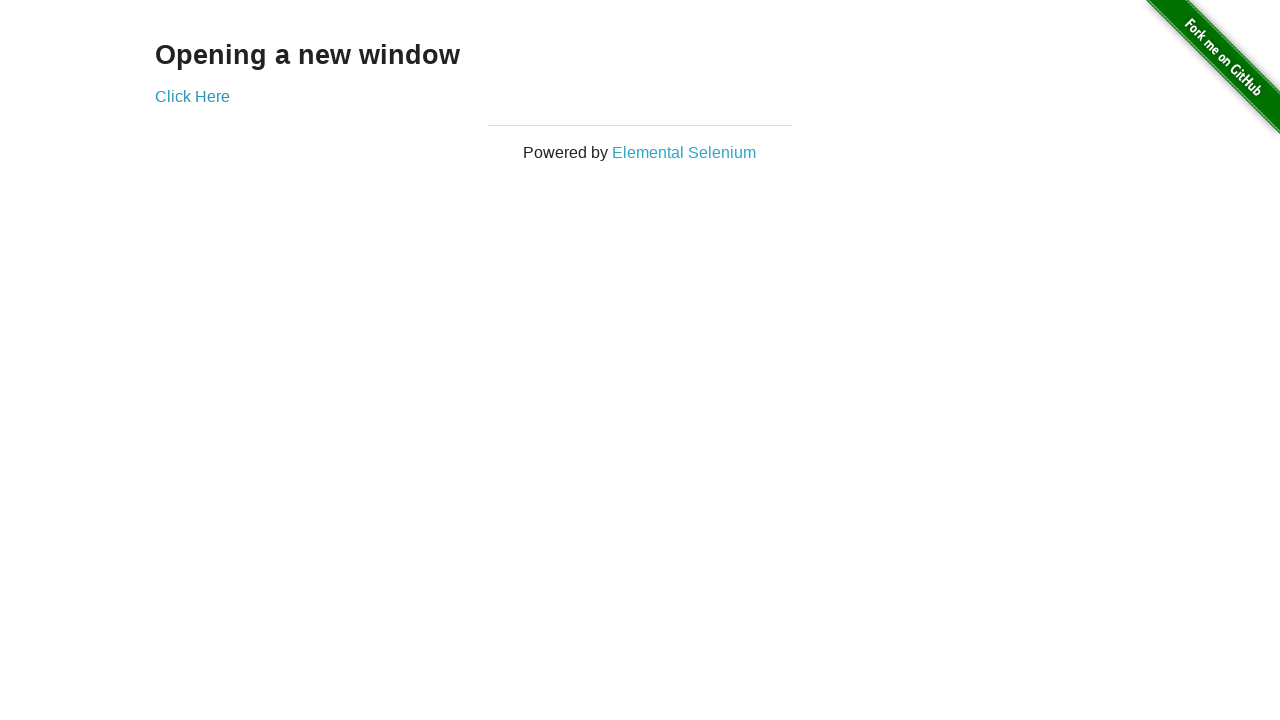

New window loaded and heading element is visible
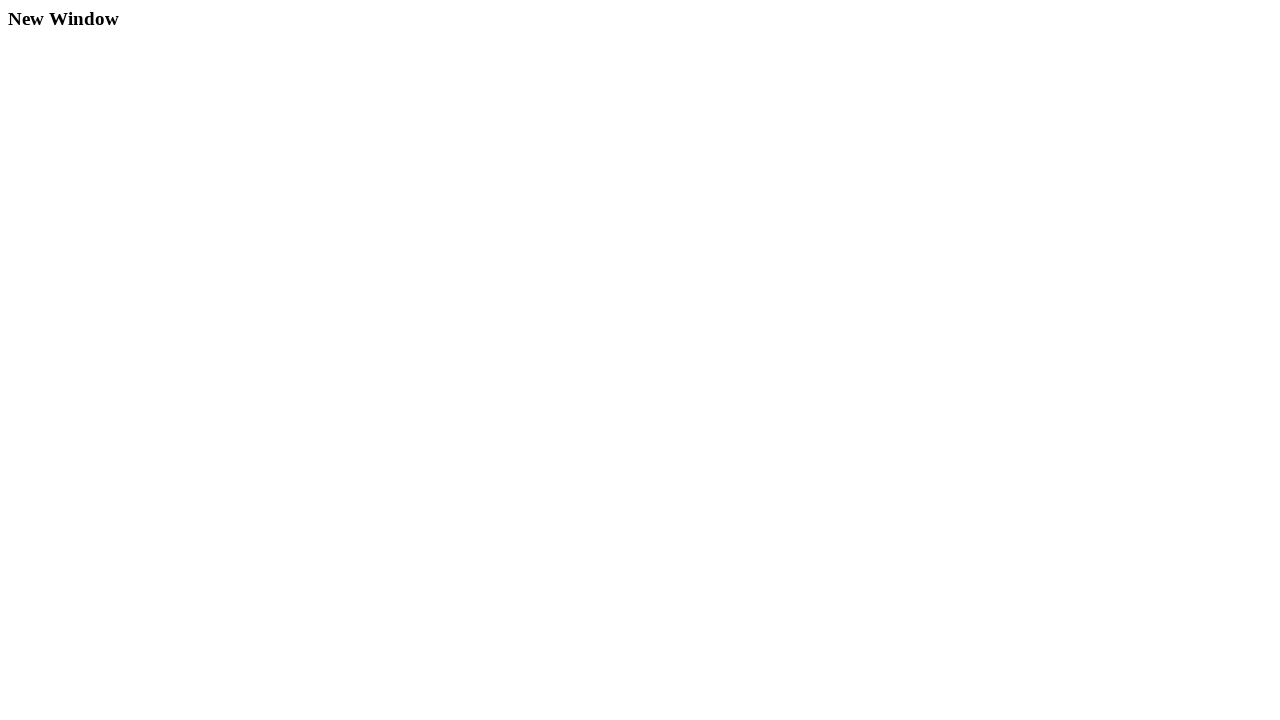

Extracted heading text from new window: 'New Window'
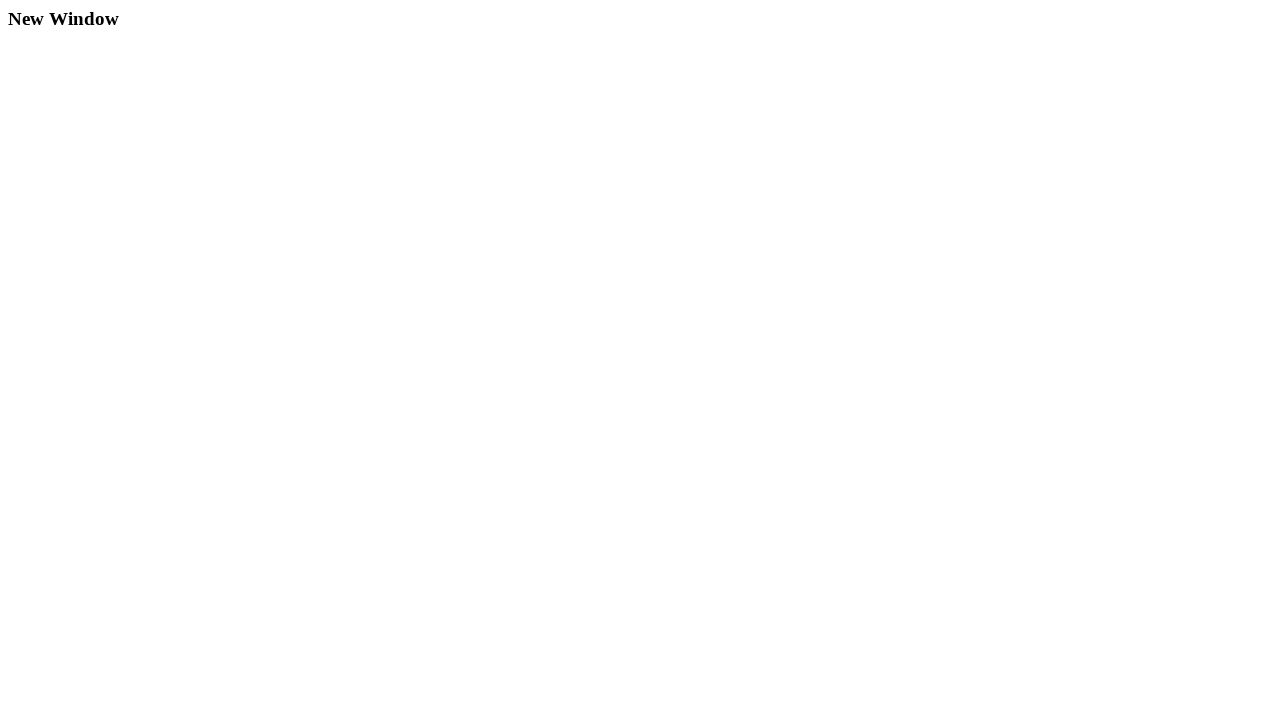

Verified new window heading text is 'New Window'
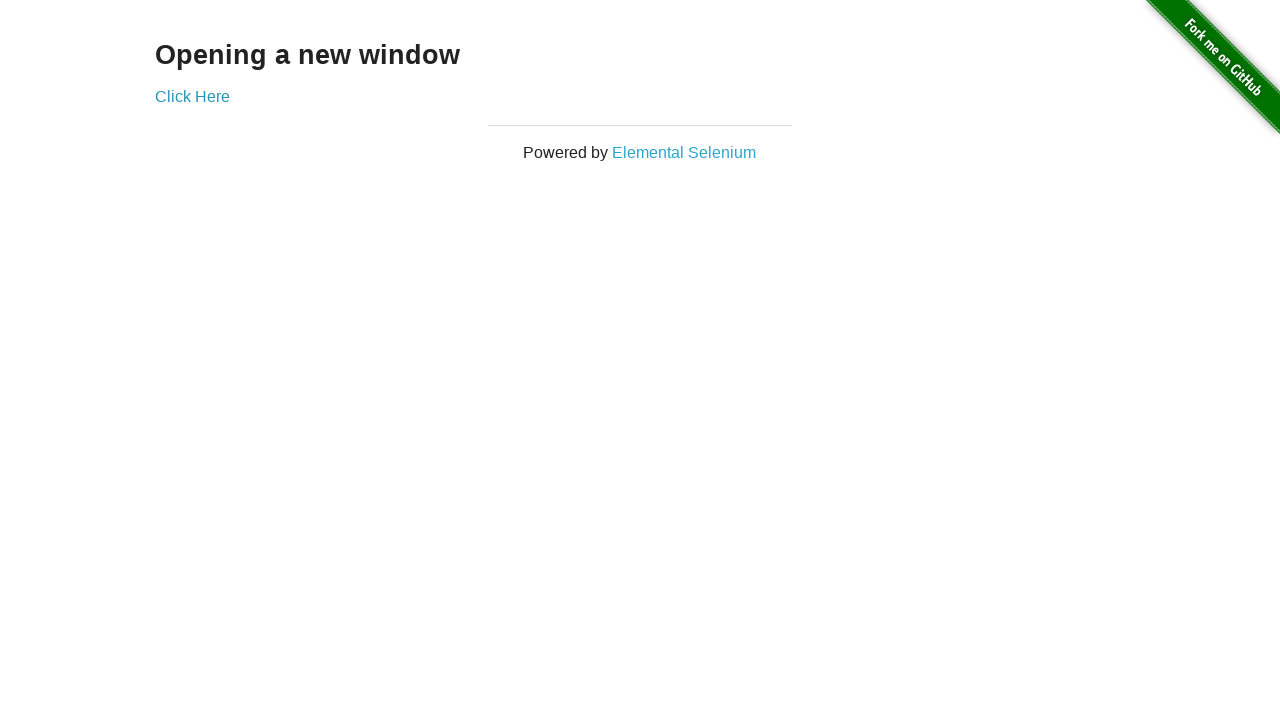

Extracted heading text from parent window: 'Opening a new window'
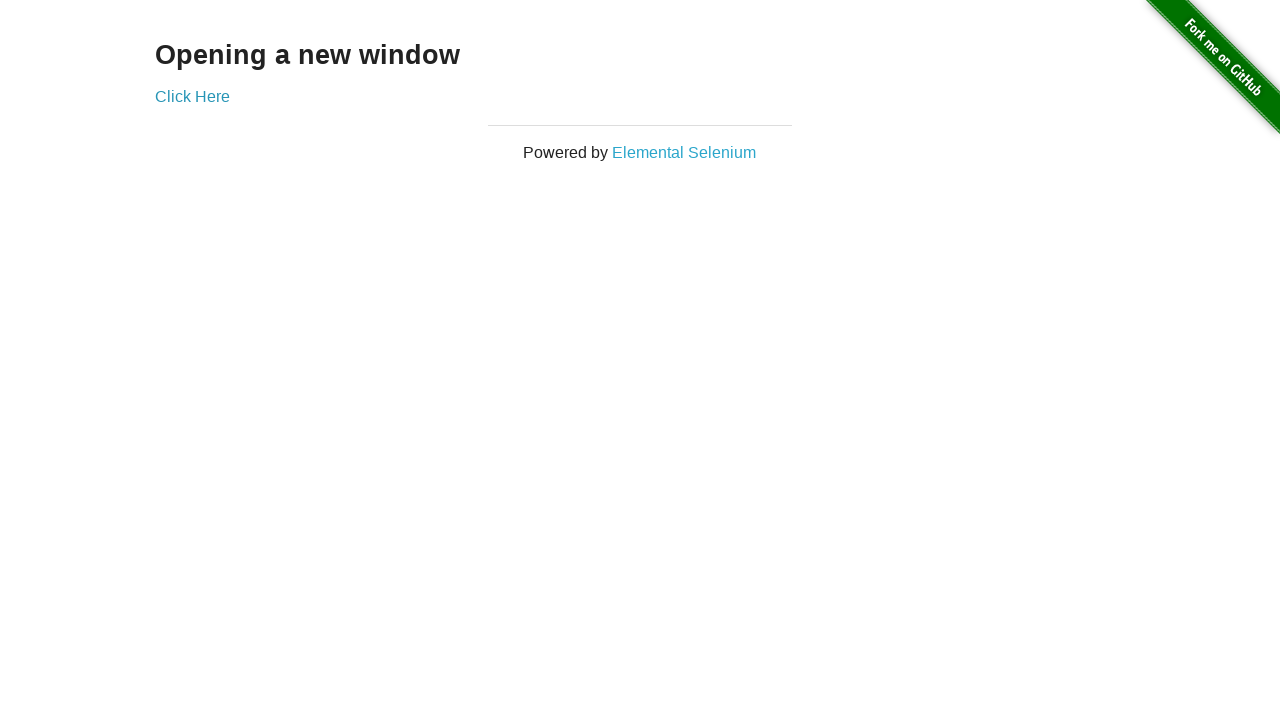

Verified parent window heading text is 'Opening a new window'
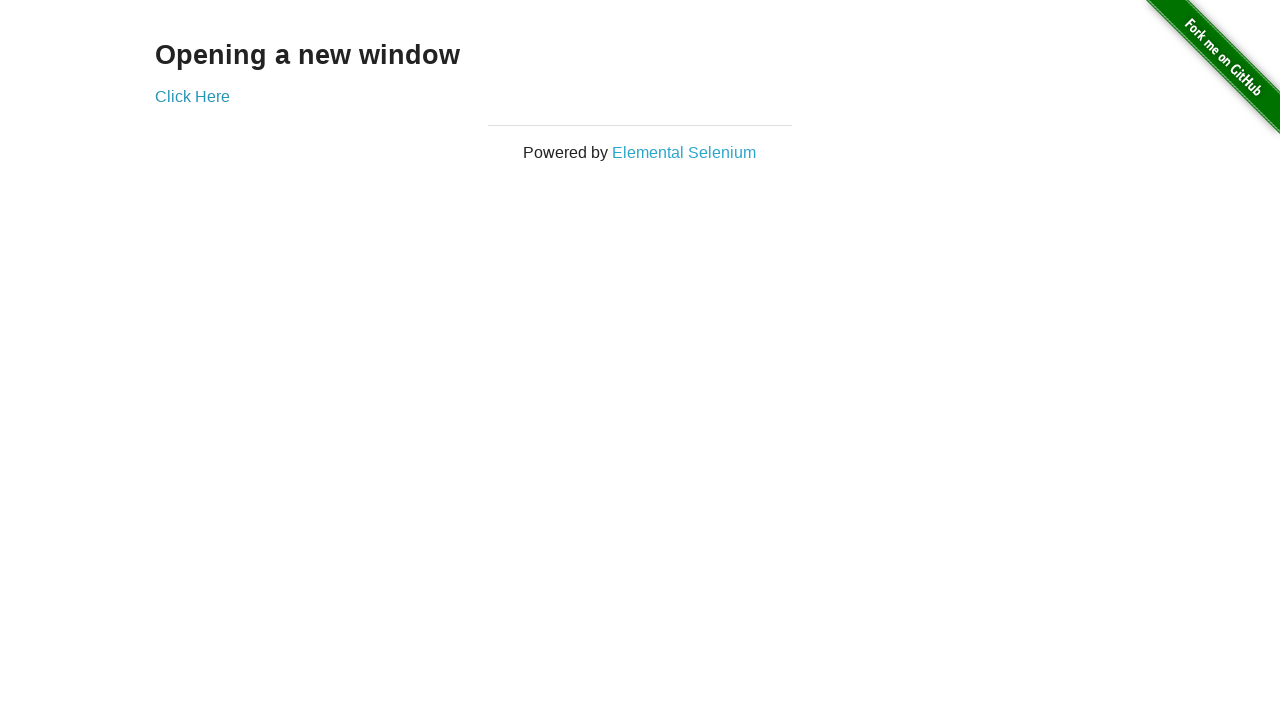

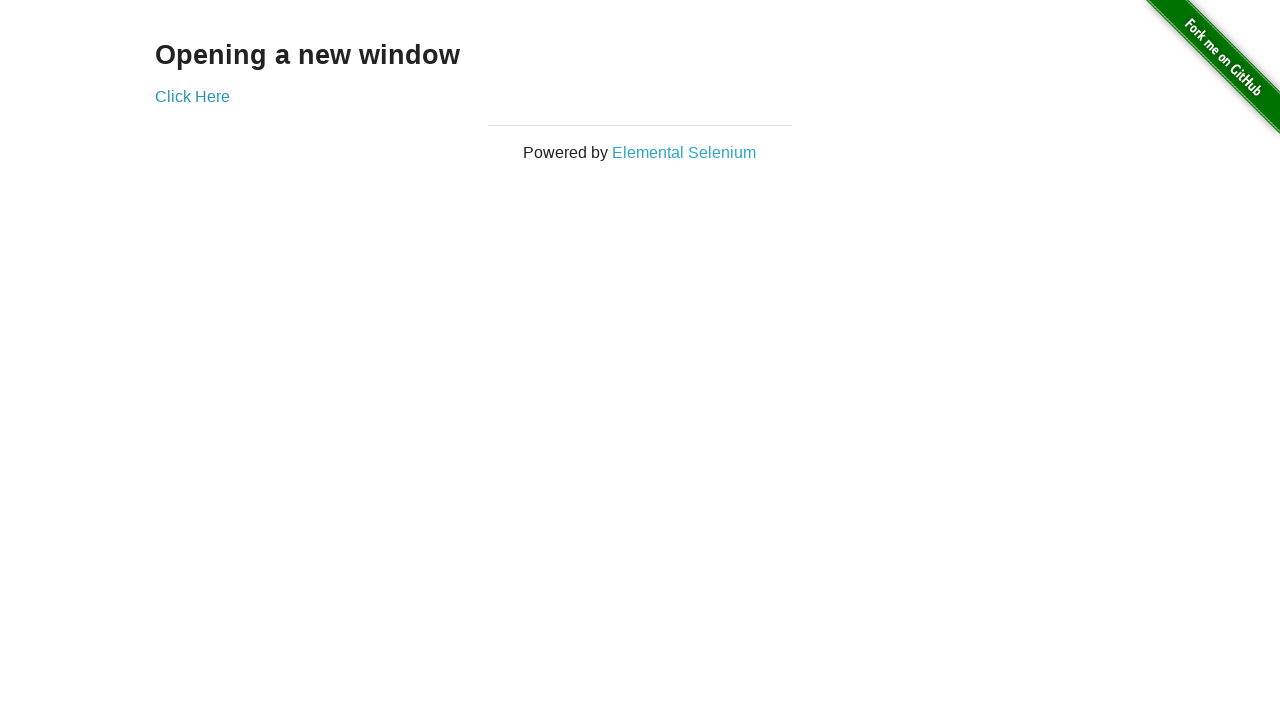